Tests dropdown menu functionality by clicking the dropdown button and selecting the autocomplete option from the dropdown menu.

Starting URL: https://formy-project.herokuapp.com/dropdown

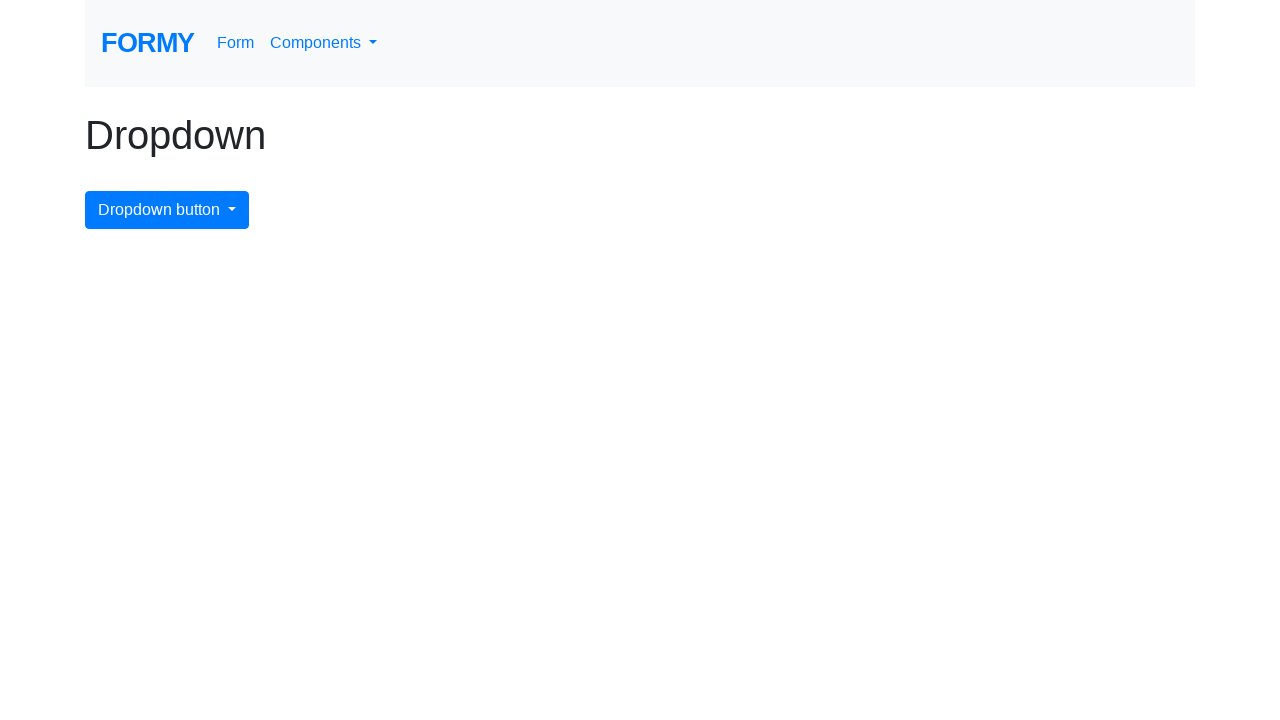

Clicked dropdown menu button to open it at (167, 210) on #dropdownMenuButton
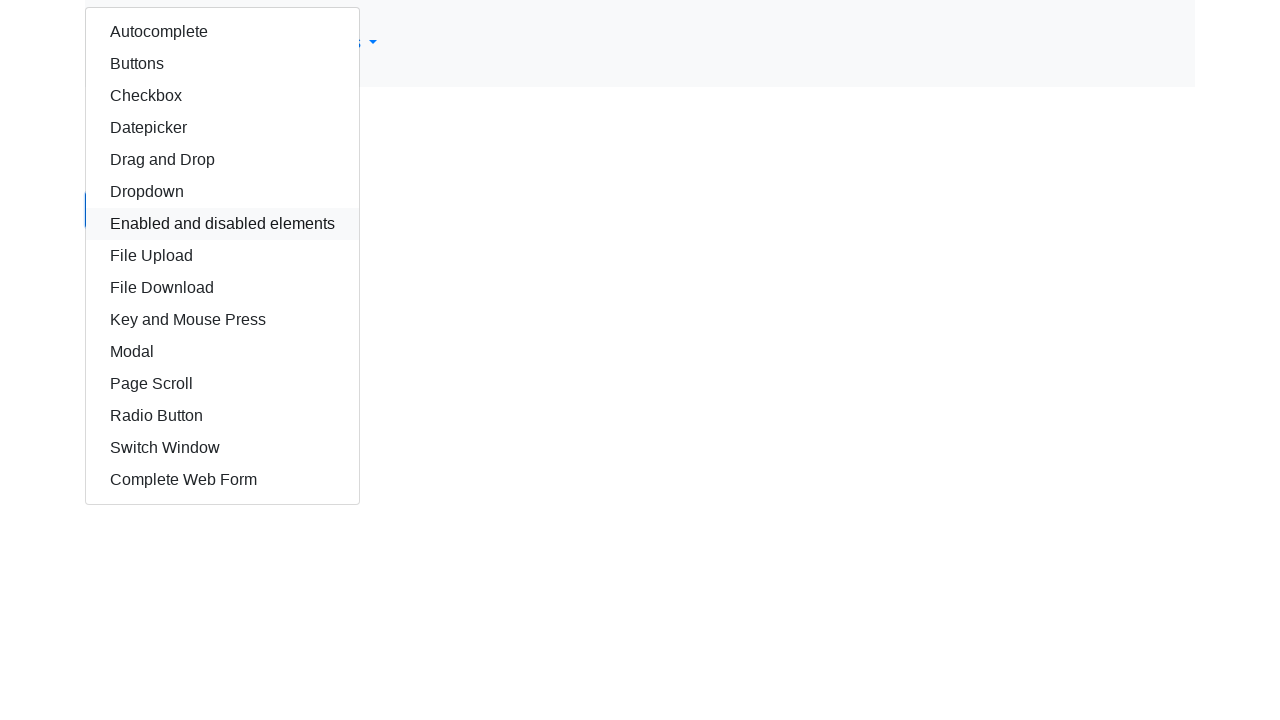

Clicked autocomplete option from dropdown menu at (222, 32) on #autocomplete
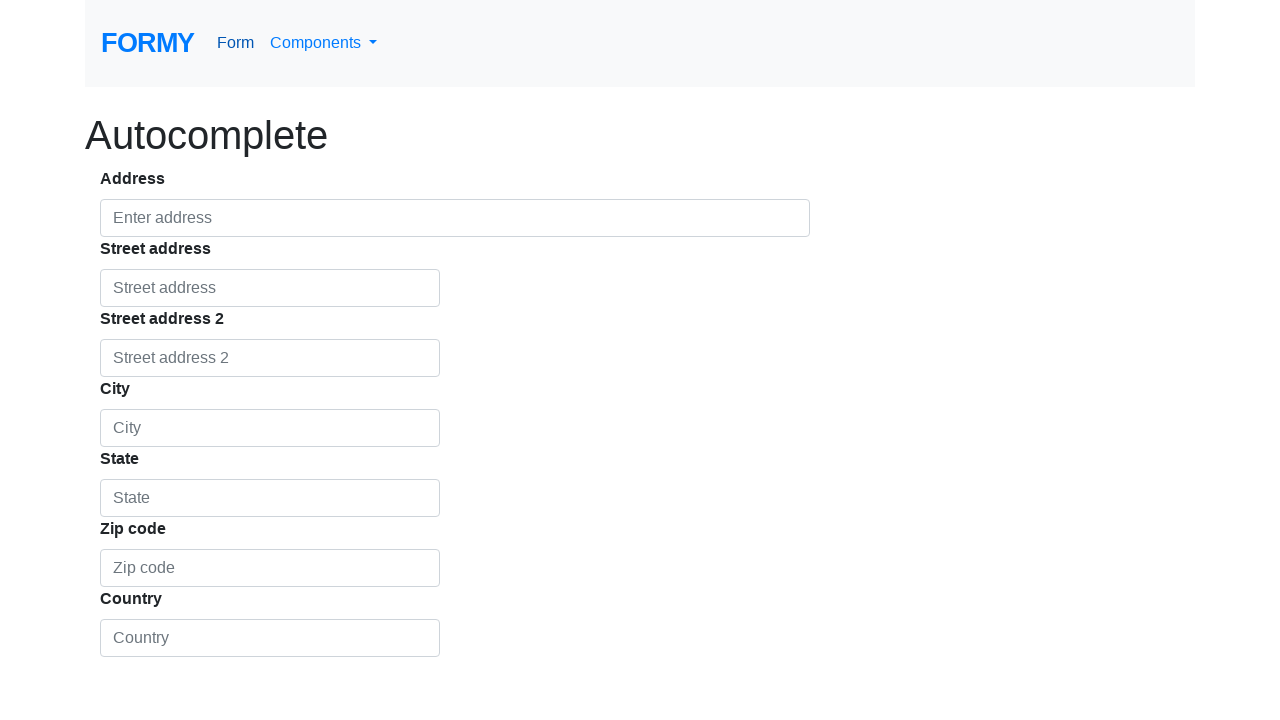

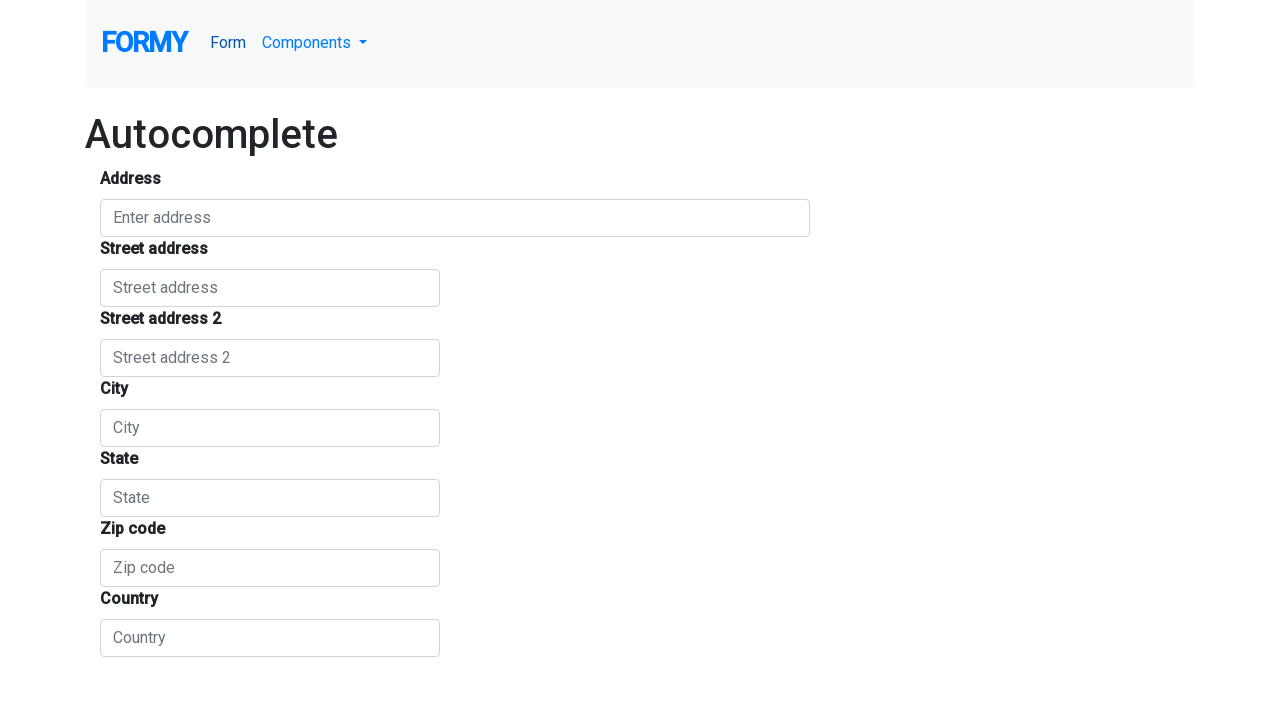